Tests clicking the Catalog link and verifies the catalog page loads with cat images

Starting URL: https://cs1632.appspot.com/

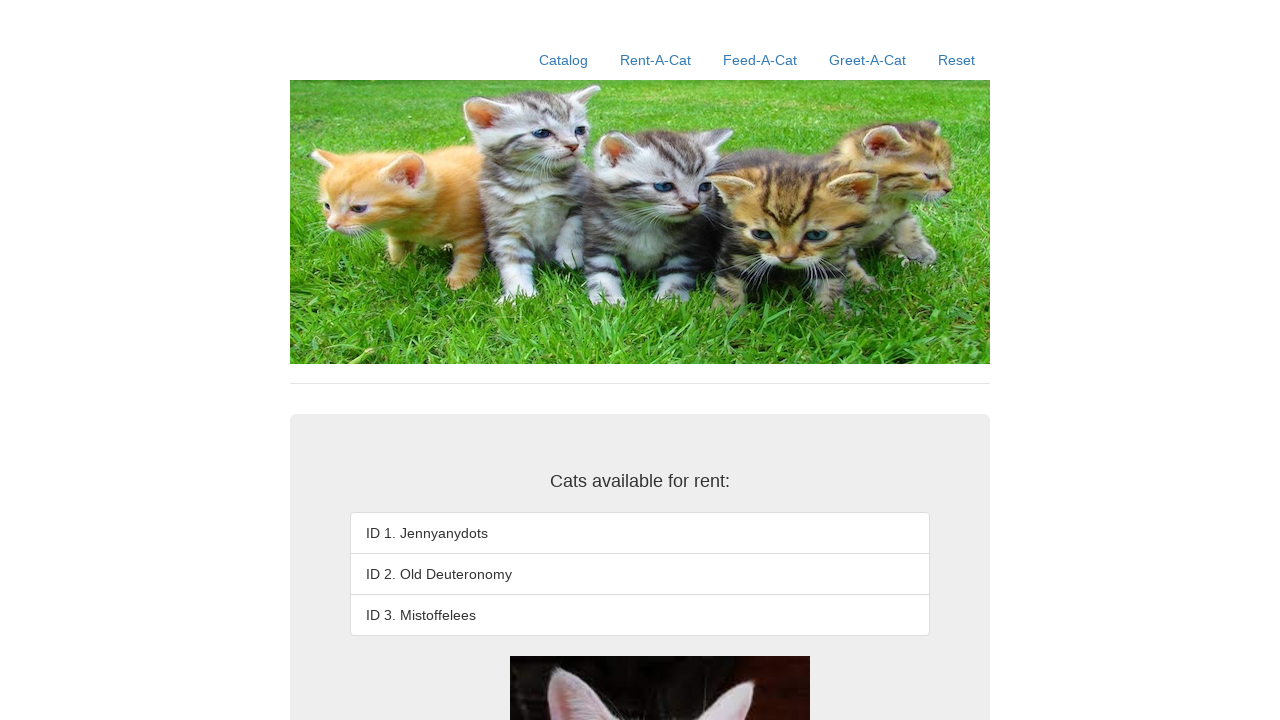

Clicked Catalog link at (564, 60) on a:text('Catalog')
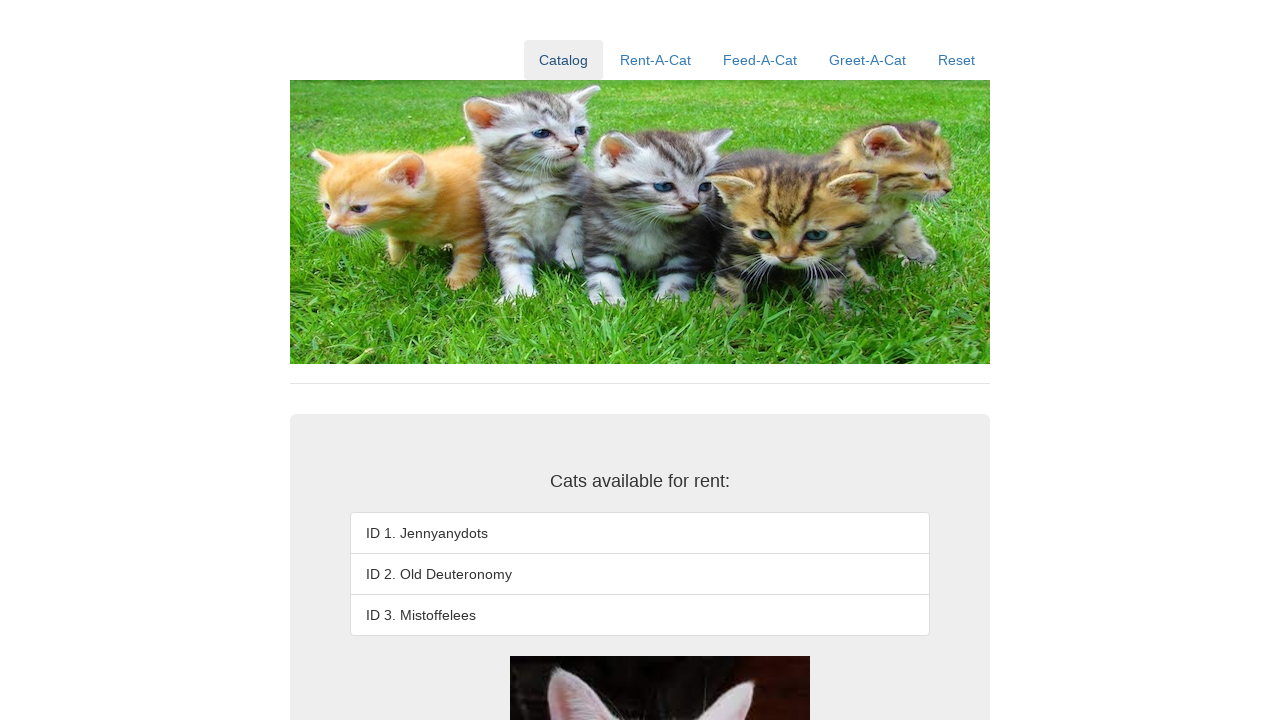

Hovered over third cat image at (660, 361) on li:nth-child(3) > img
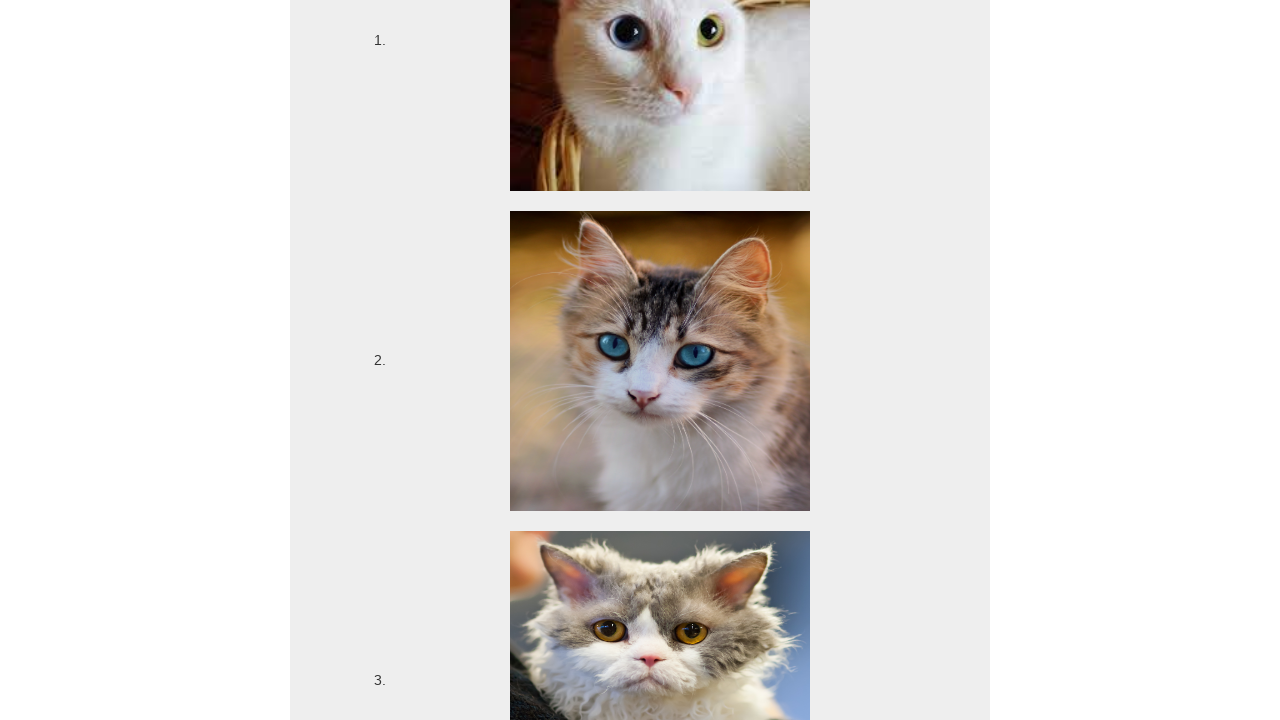

Verified third cat image exists and catalog page loaded
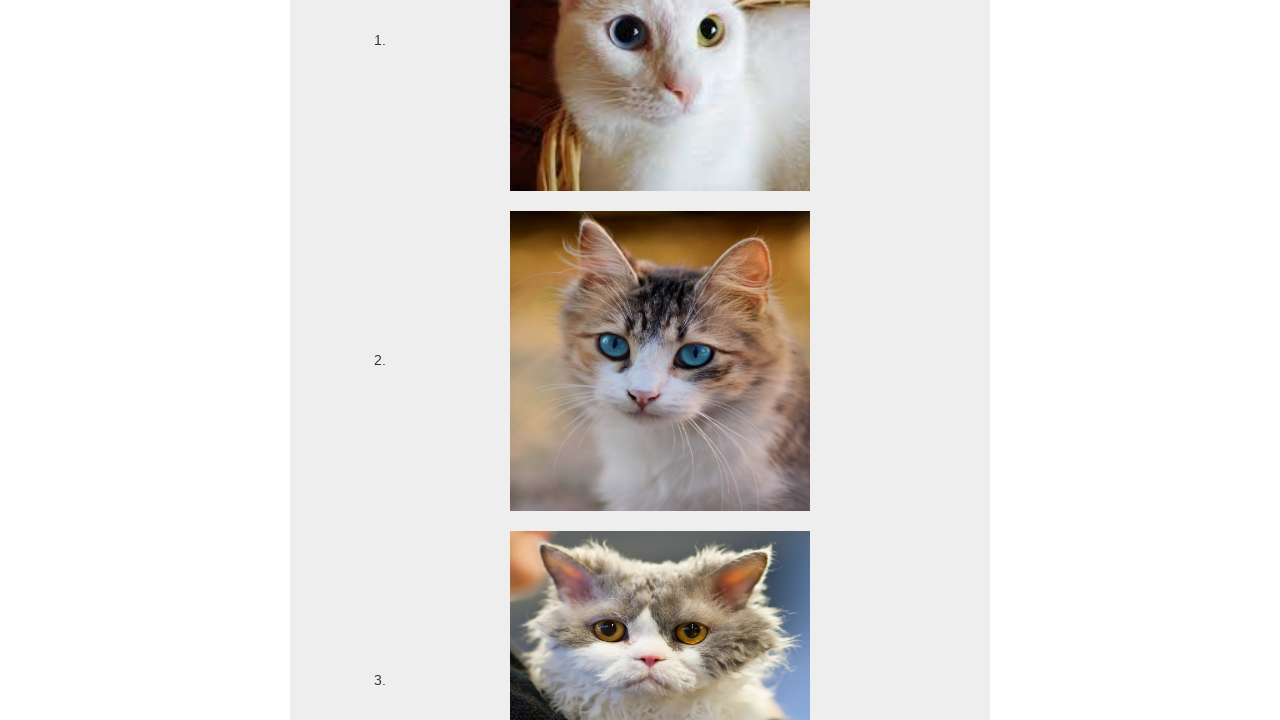

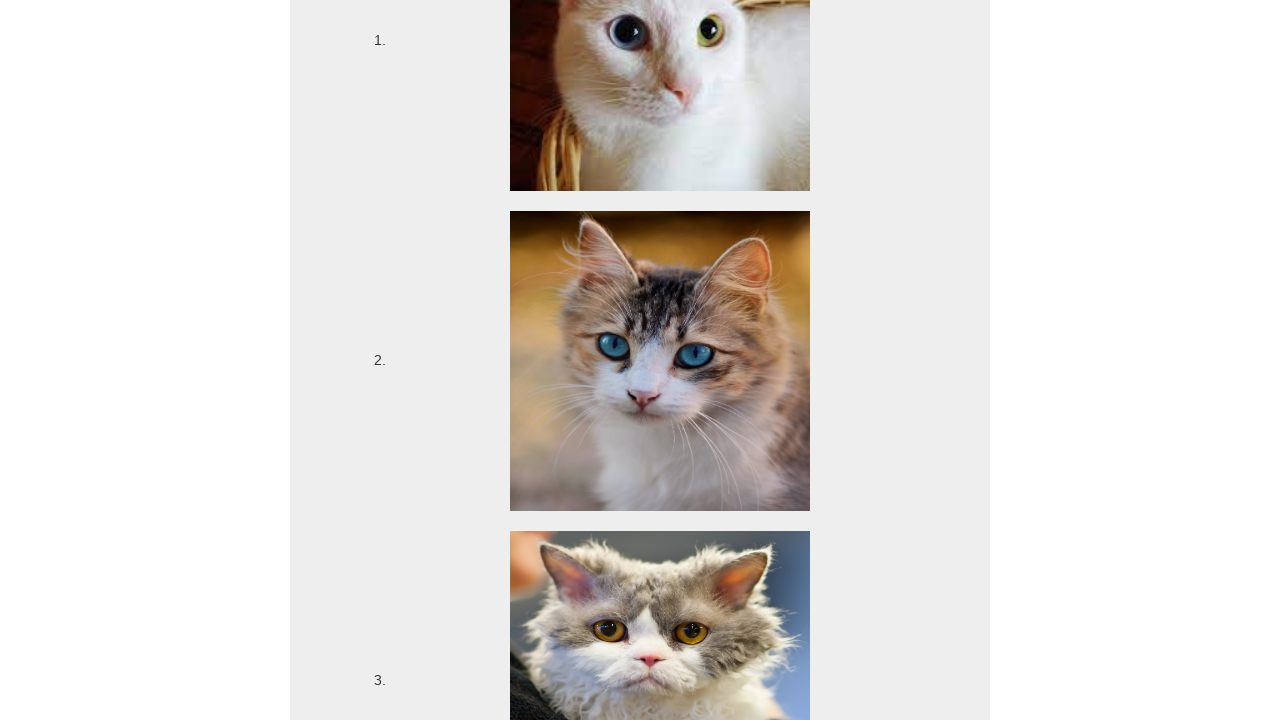